Tests that the contact form message field is required by filling name and email fields then clicking submit to verify message validation appears

Starting URL: https://ancabota09.wixsite.com/intern

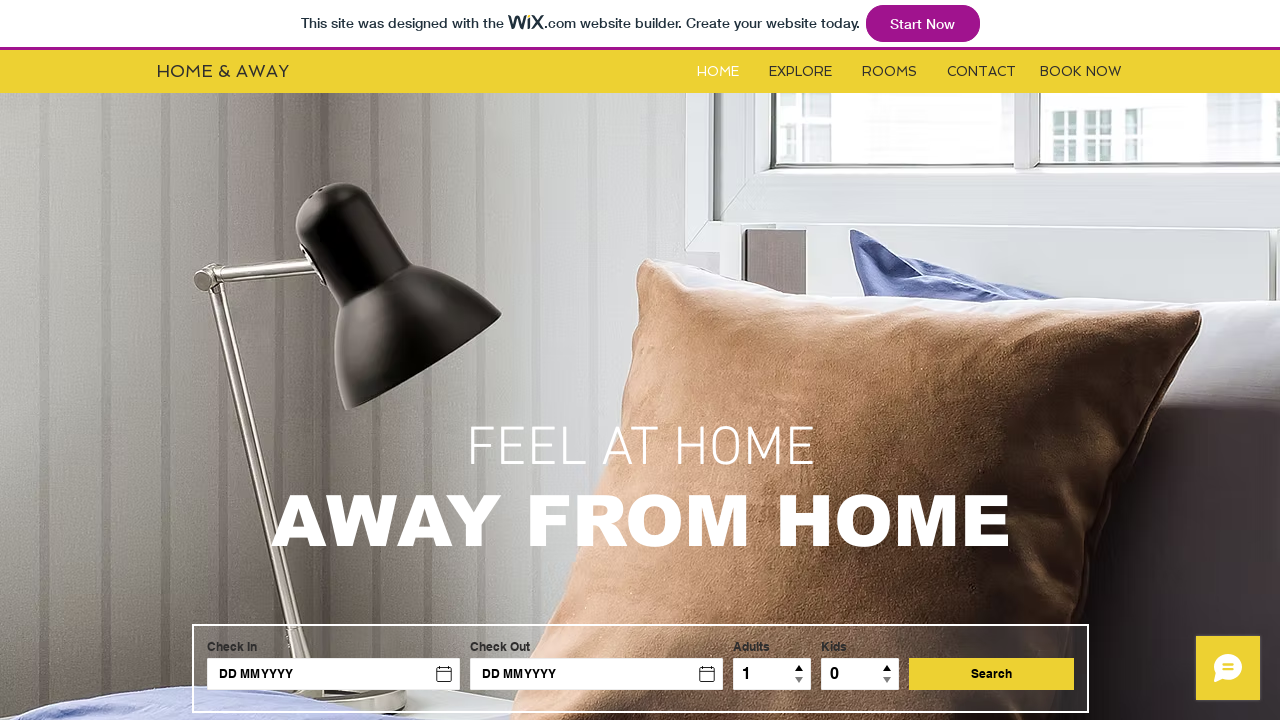

Clicked Contact button at (982, 72) on #i6kl732v3label
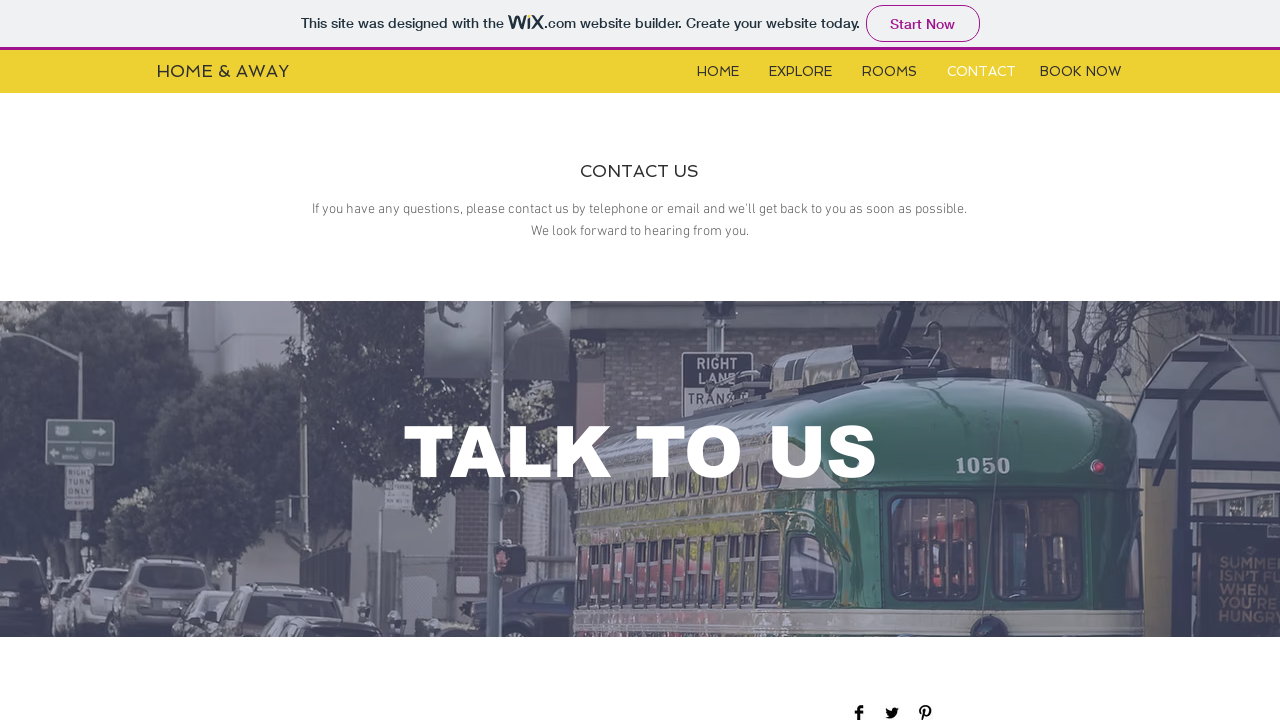

Contact form loaded and became visible
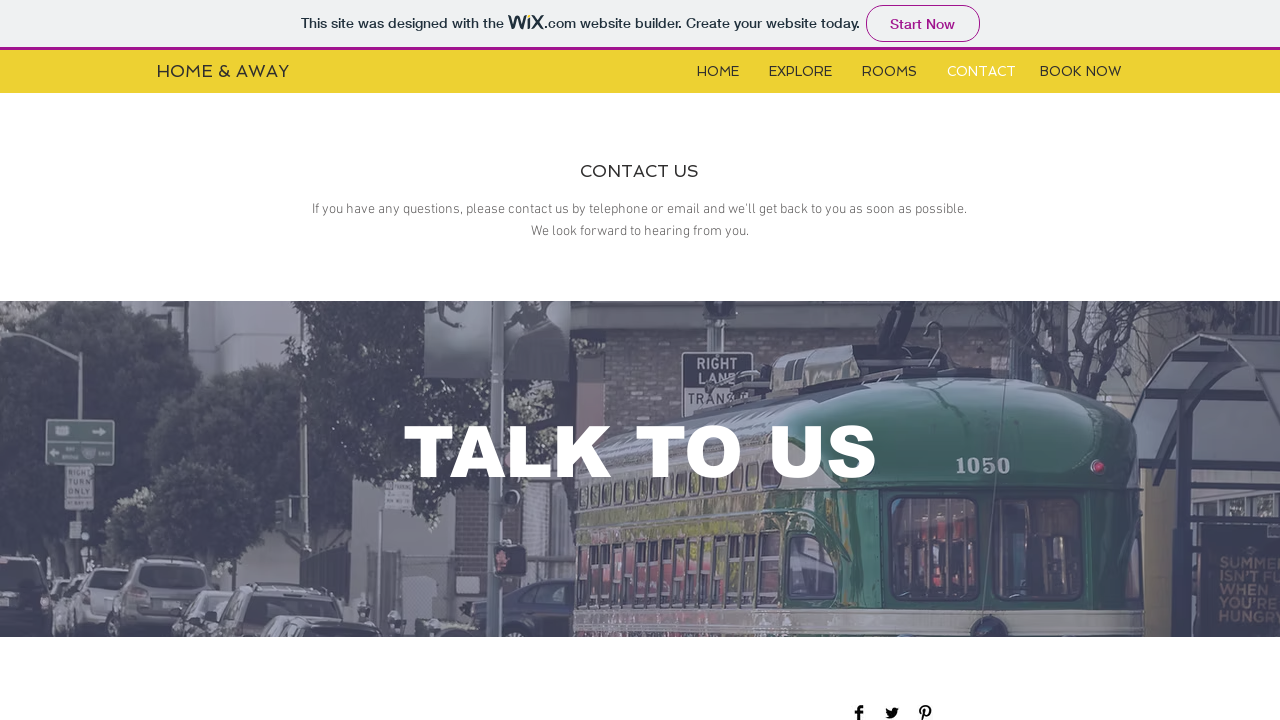

Filled name field with 'Sabina' on #input_comp-jxbsa1e9
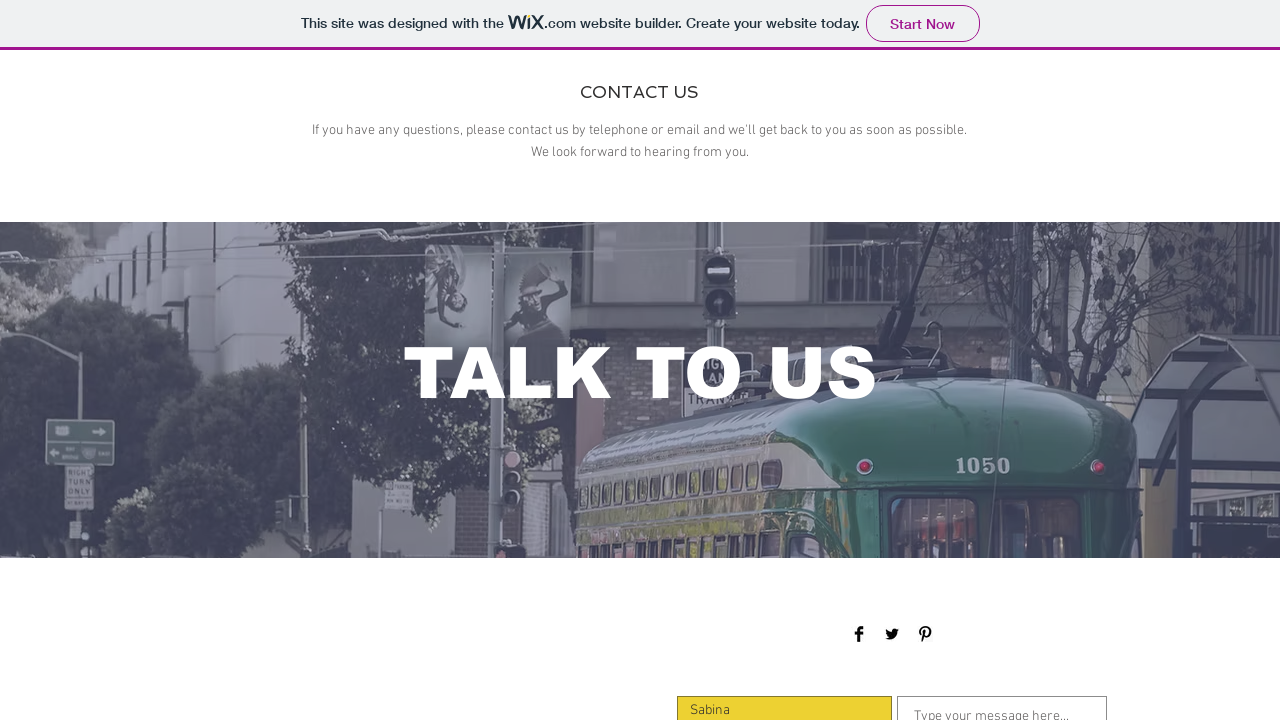

Filled email field with 'email@mail.com' on //*[@id='input_comp-jxbsa1em']
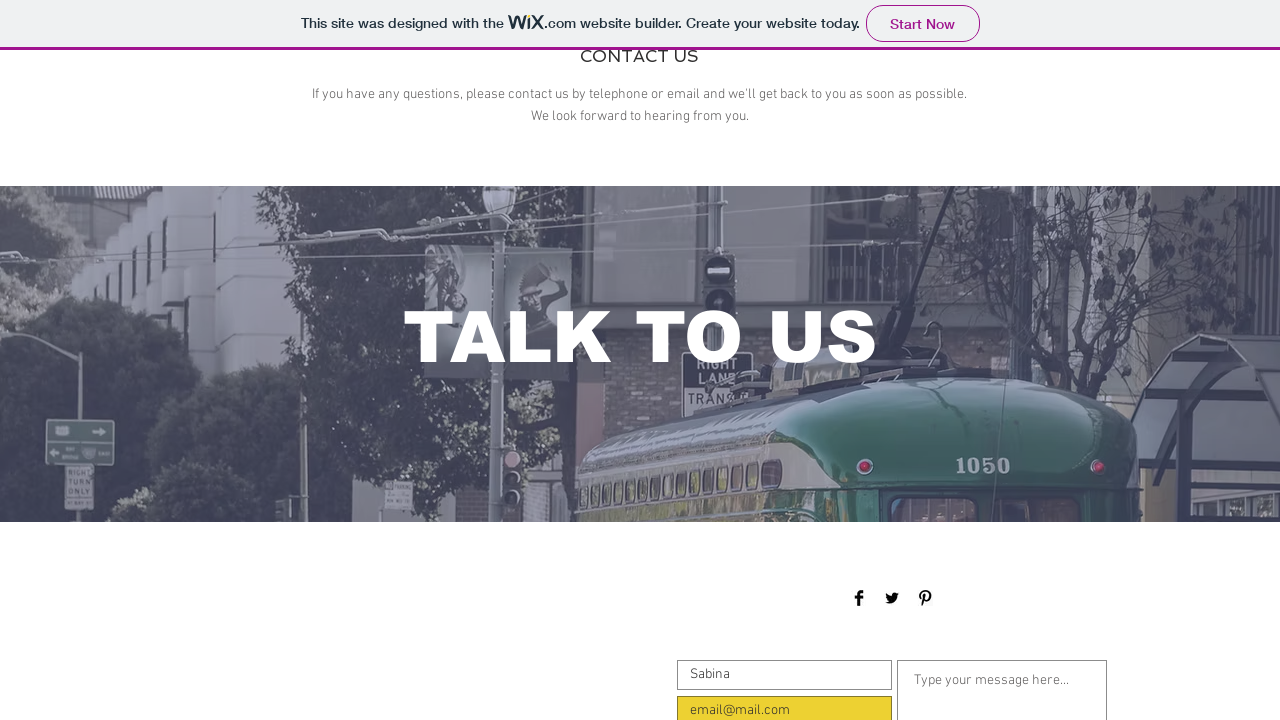

Clicked Submit button without filling message field at (1050, 361) on xpath=//*[@id='comp-jxbsa1fi']/button
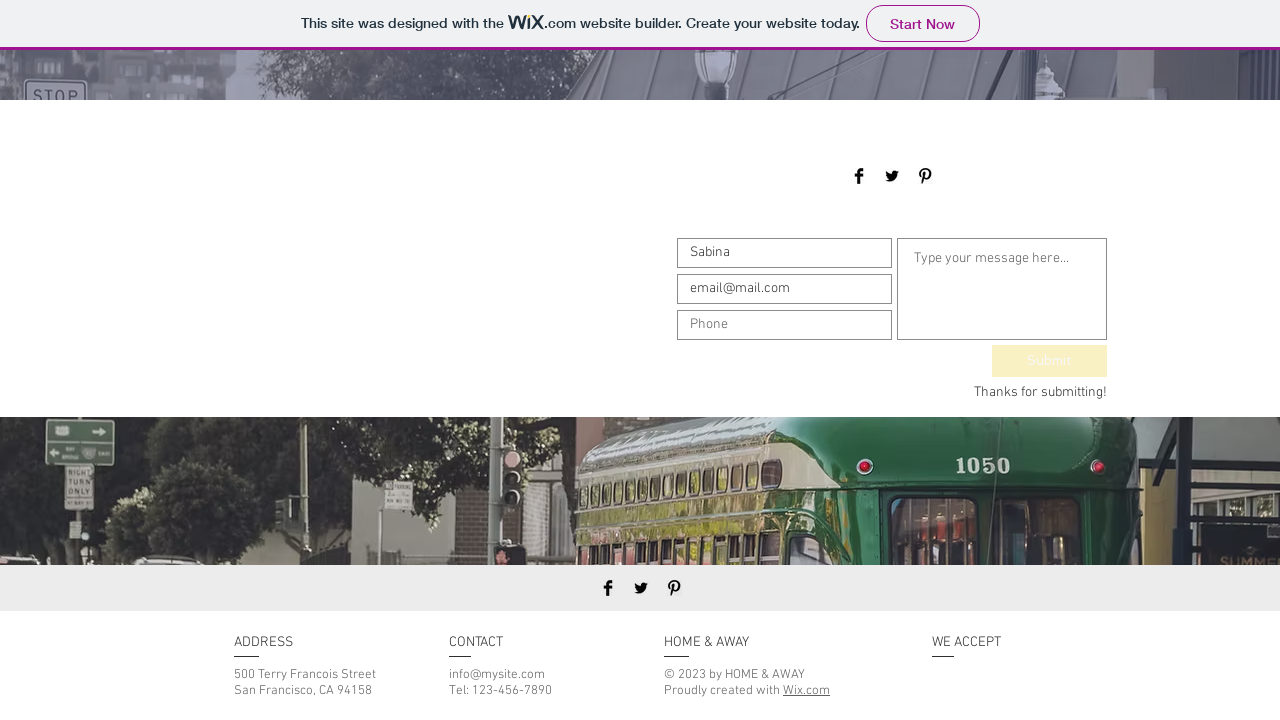

Waited 2 seconds for message validation error to appear
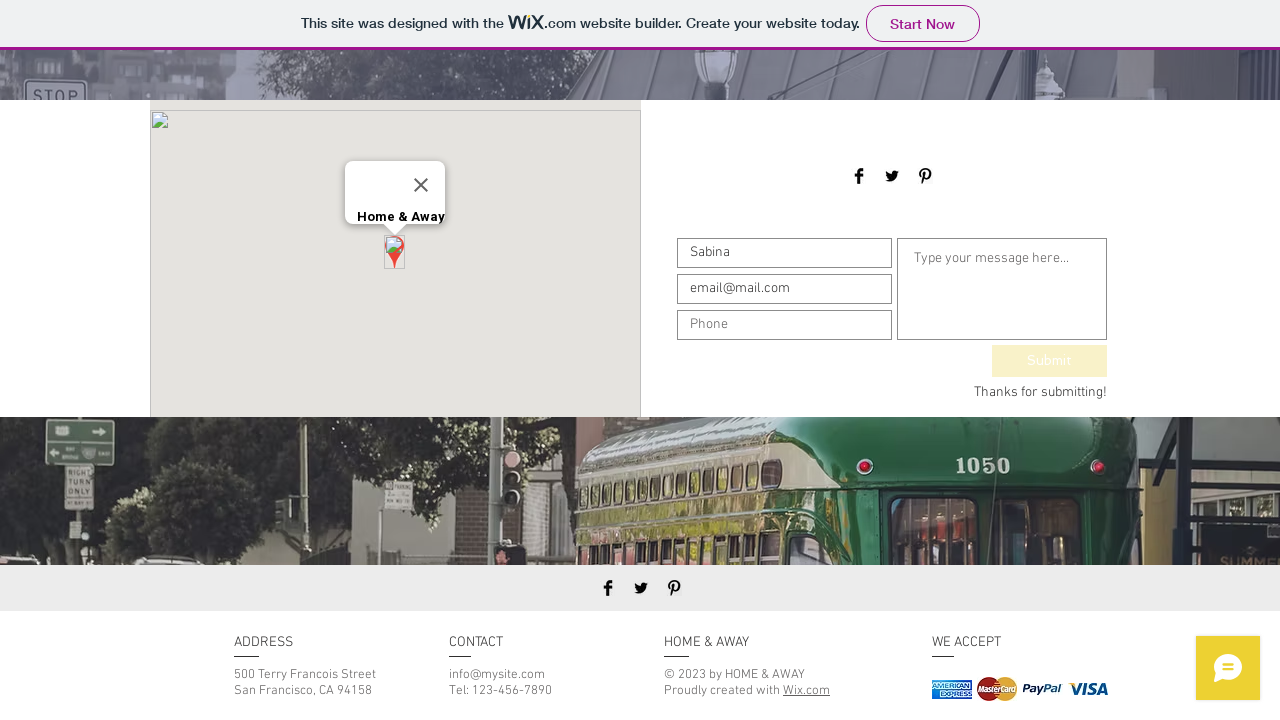

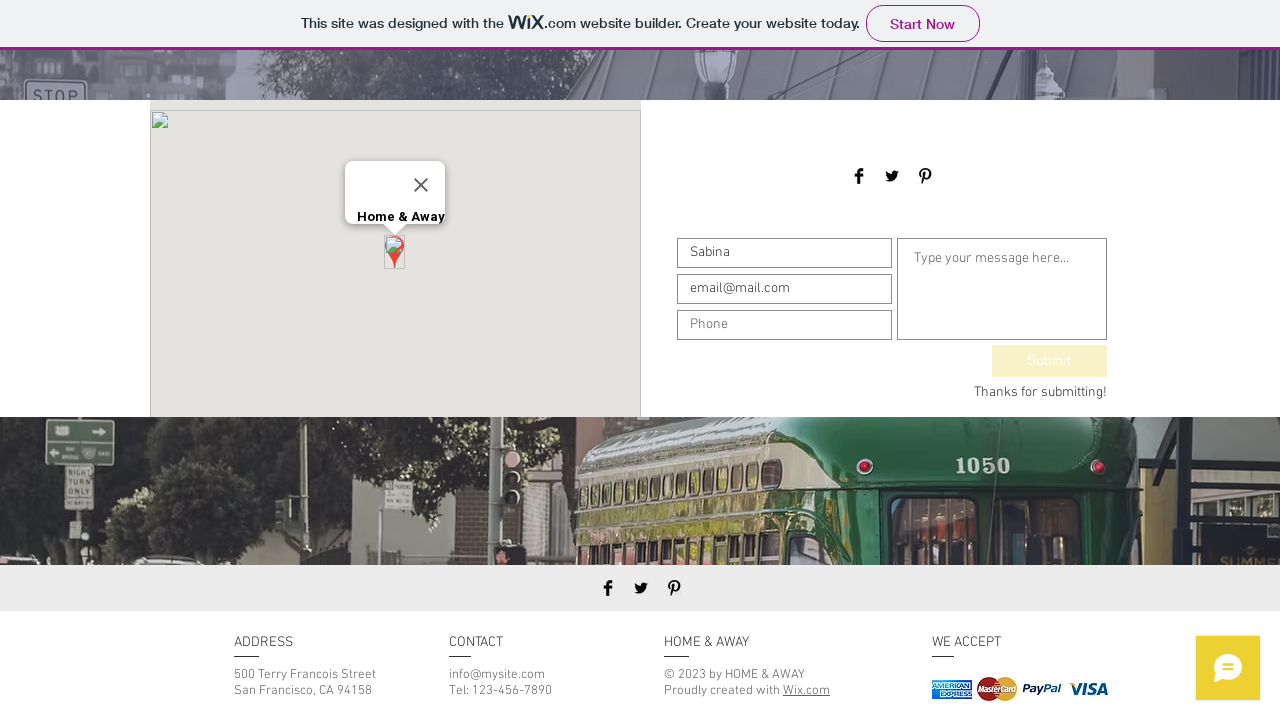